Tests click and hold functionality on a button element and removes focus afterwards

Starting URL: https://dgotlieb.github.io/RelativeLocator/index.html

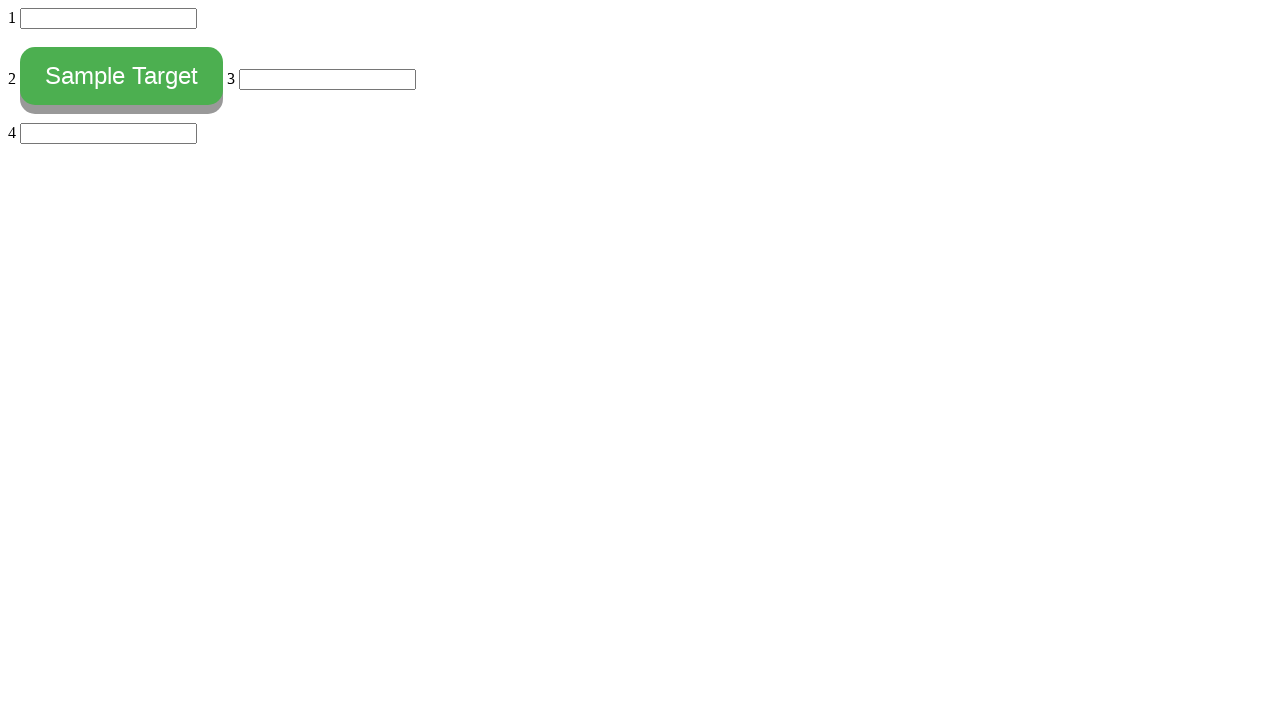

Hovered over button element #myButton at (122, 76) on #myButton
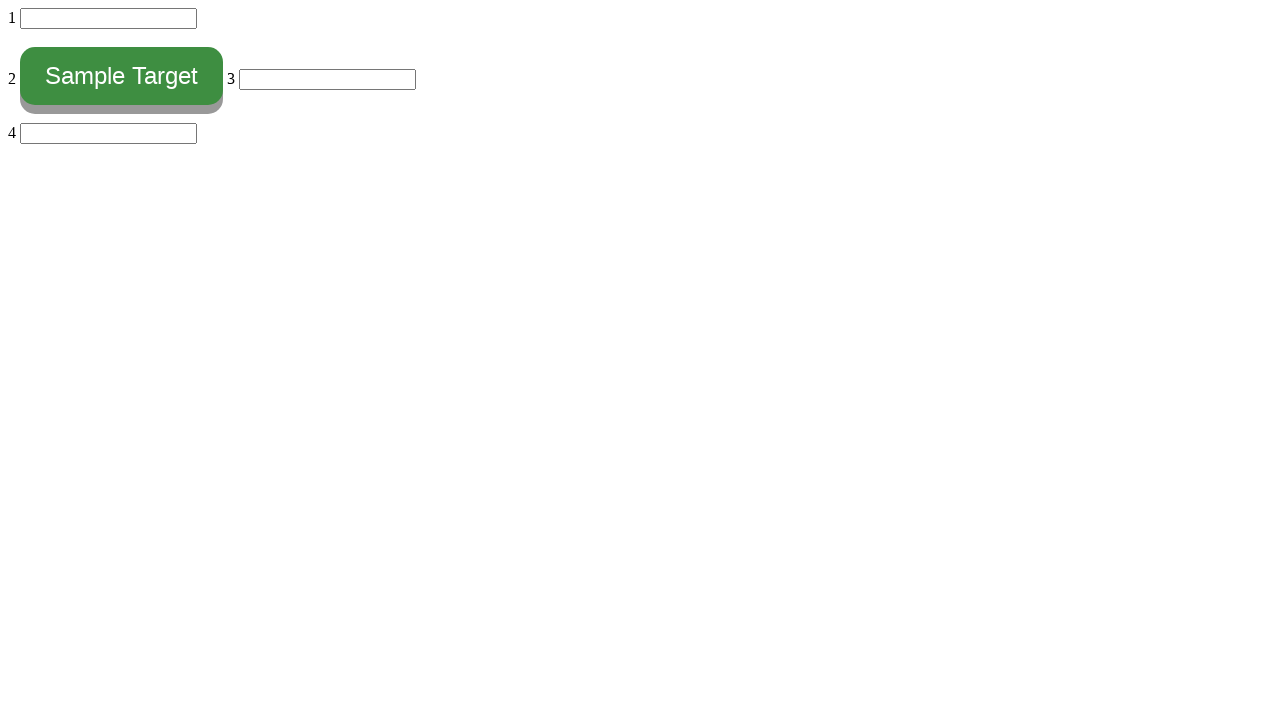

Pressed mouse button down to initiate click and hold at (122, 76)
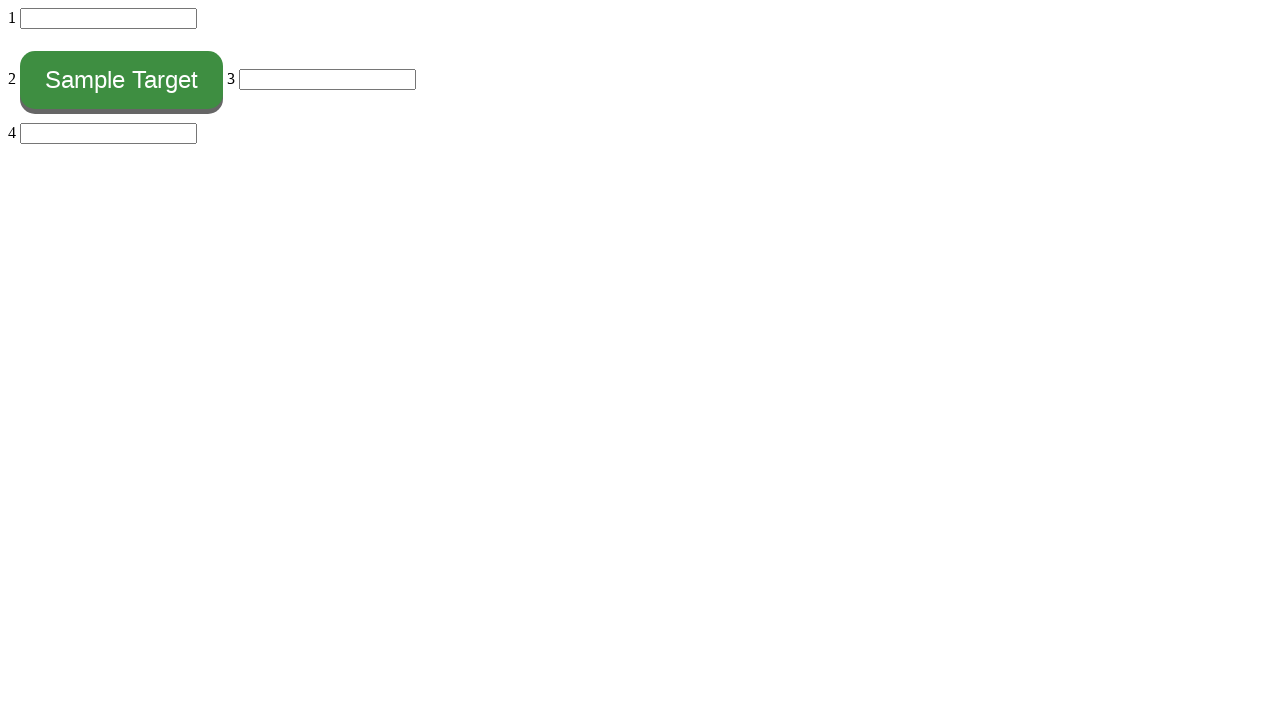

Clicked input field to remove focus from button at (108, 18) on input
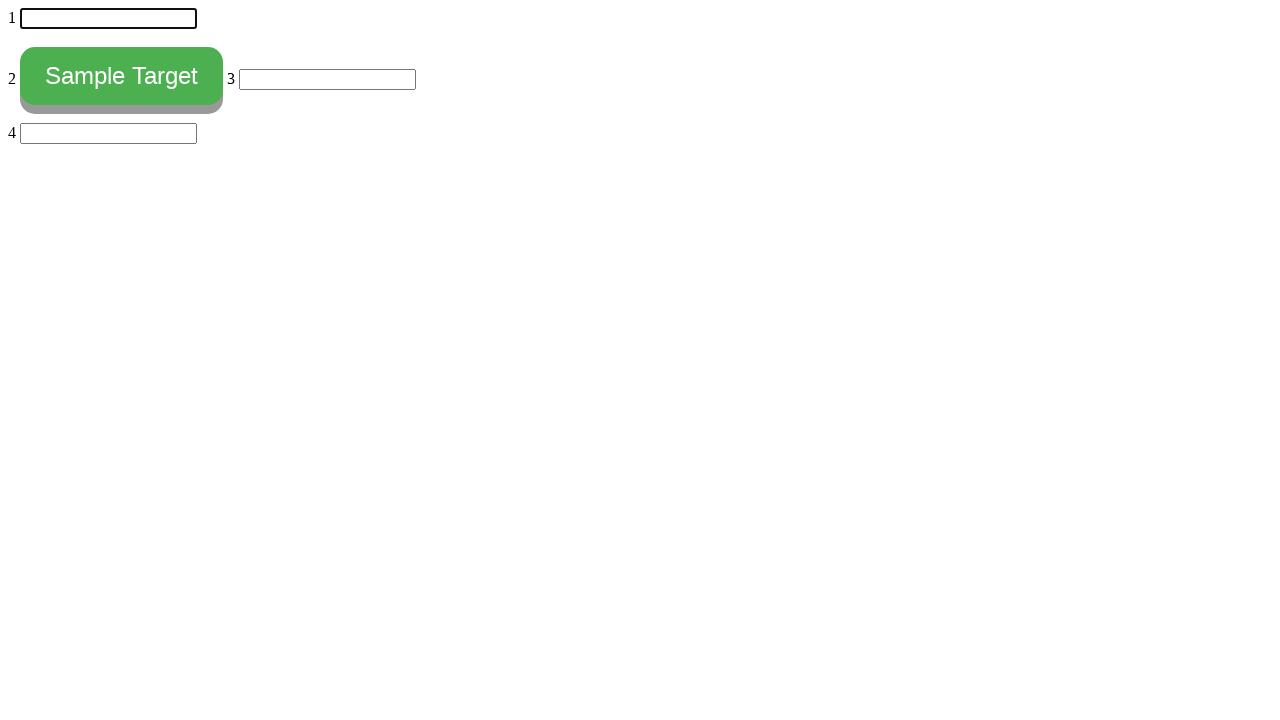

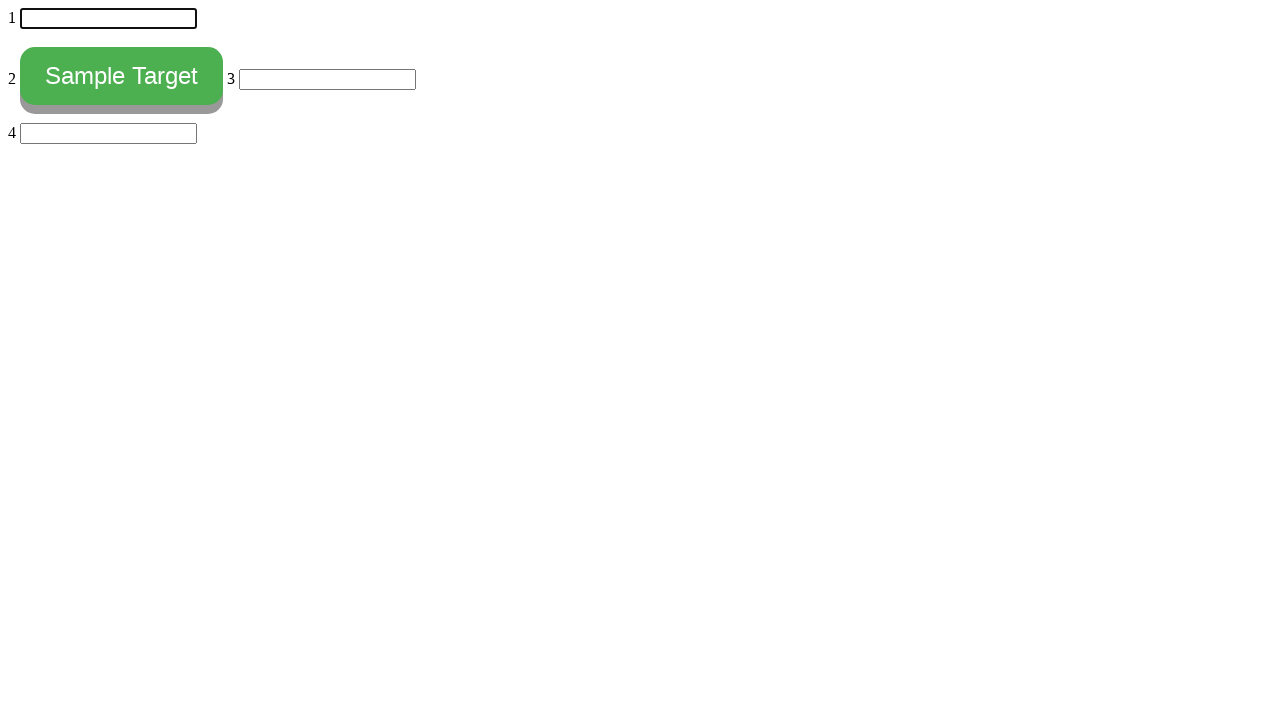